Tests interaction with a chess games archive page by selecting game checkboxes and navigating through pagination to verify the UI elements are functional.

Starting URL: https://www.chess.com/games/mikhail-botvinnik

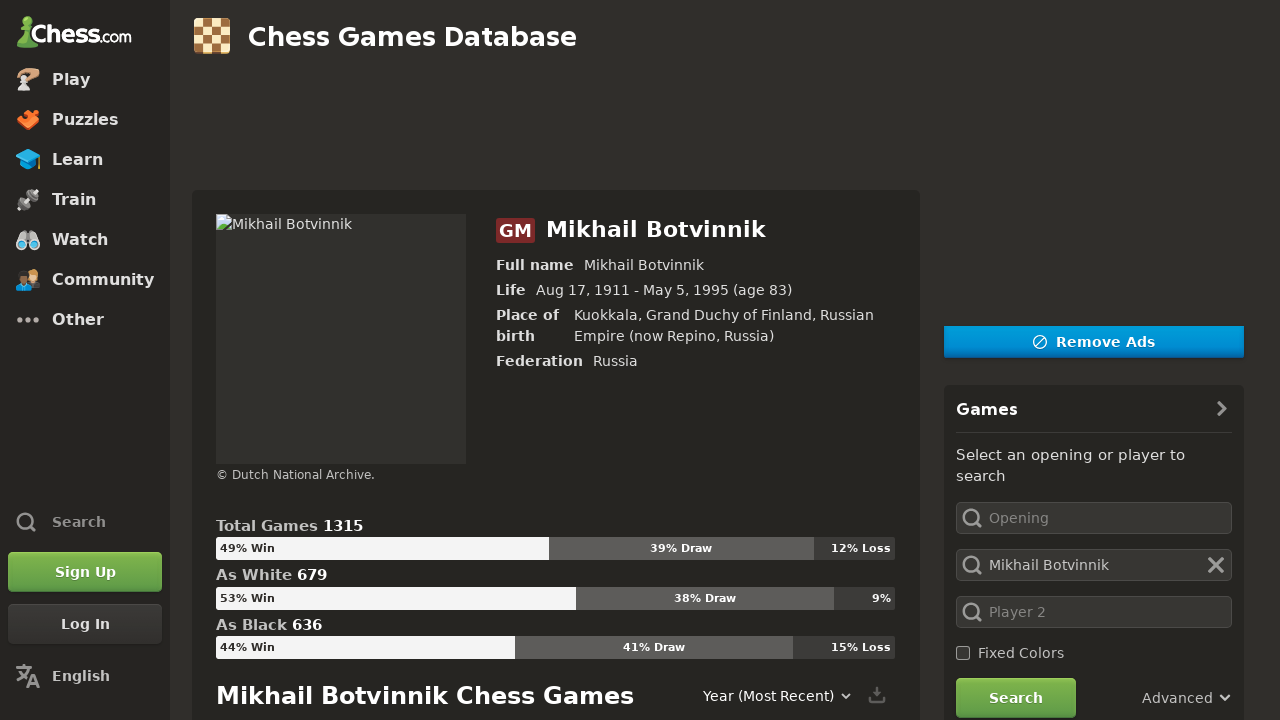

Waited for games list to load with master-games-checkbox selector
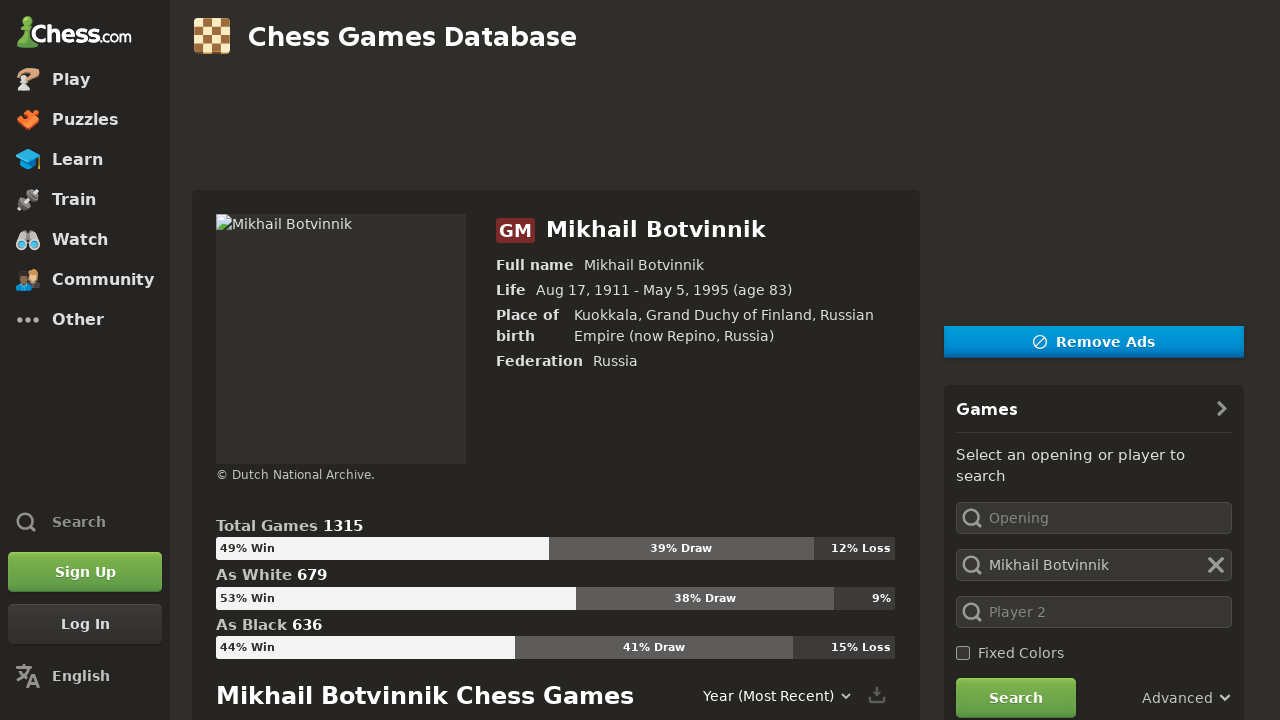

Located all game checkboxes on the page
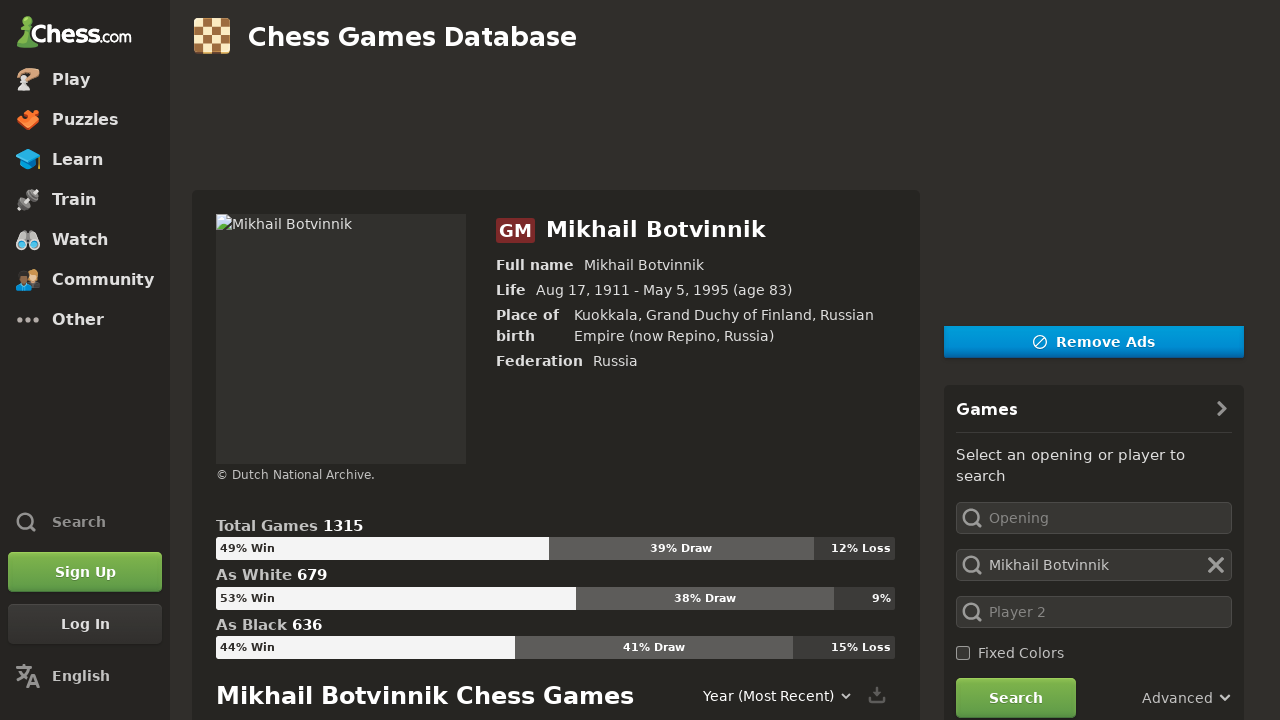

Found 25 game checkboxes
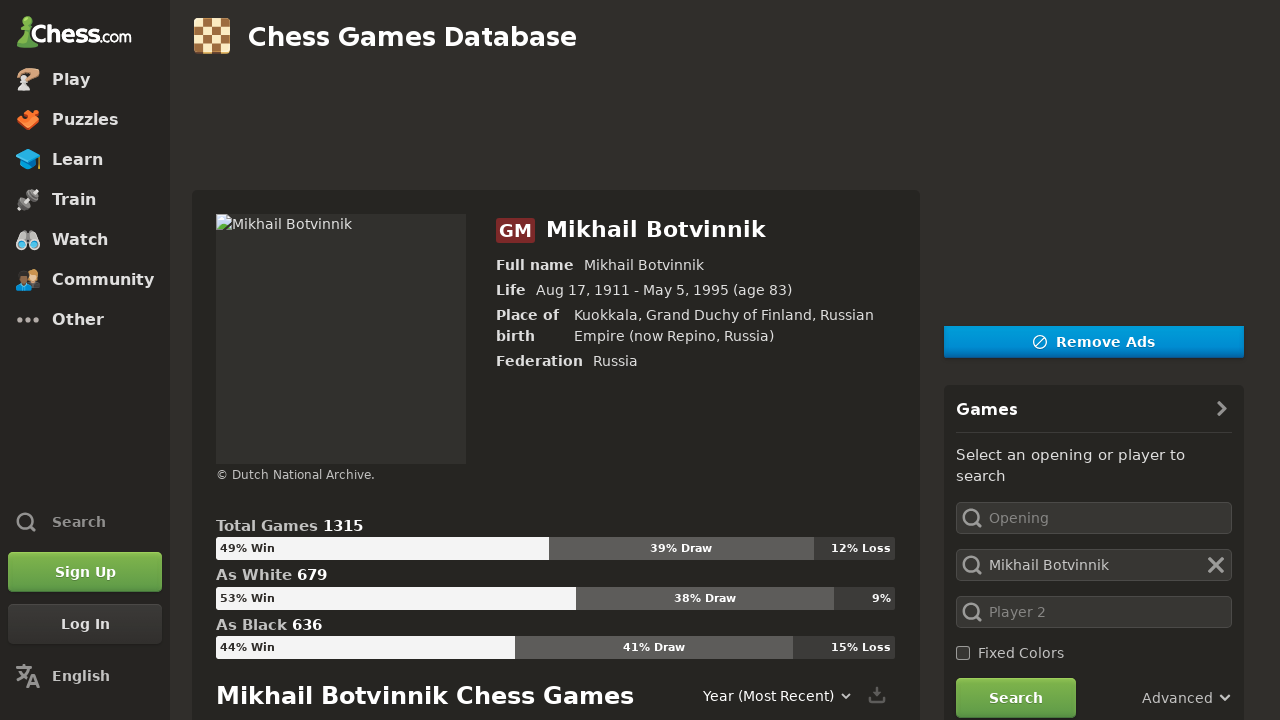

Clicked the first game checkbox to select a game at (876, 361) on .master-games-checkbox >> nth=0
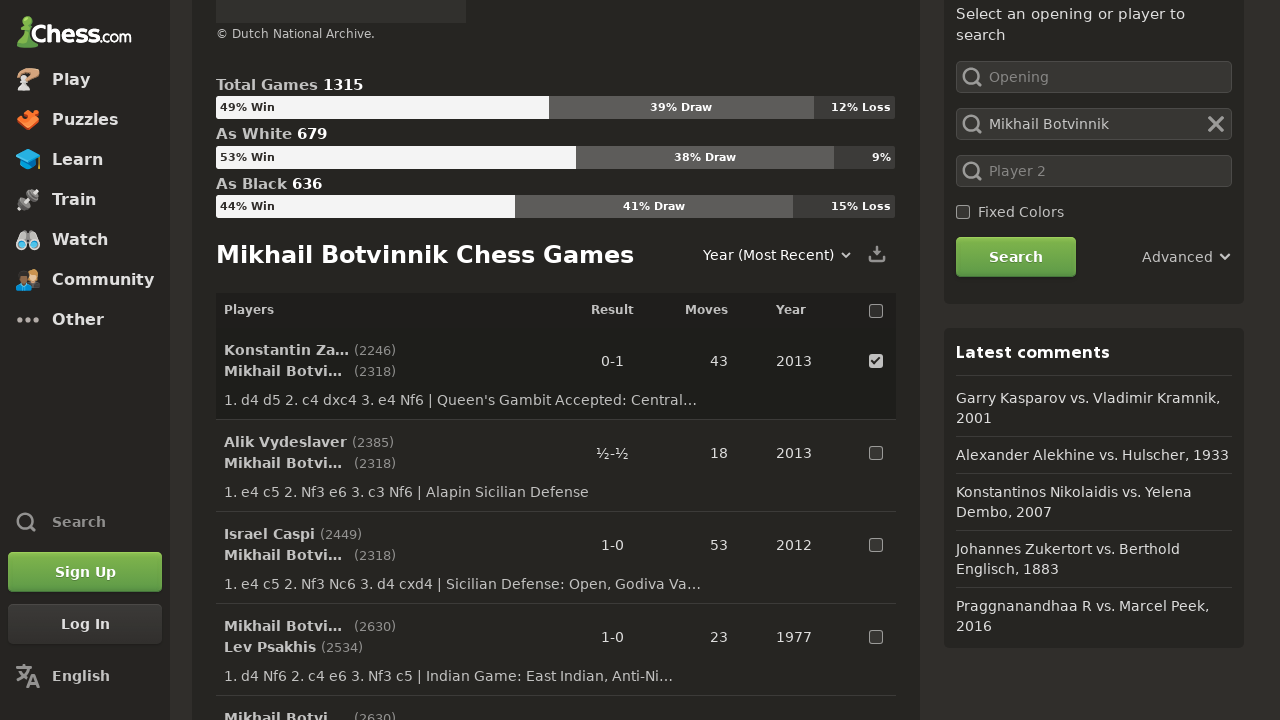

Waited 500ms for UI to respond to checkbox selection
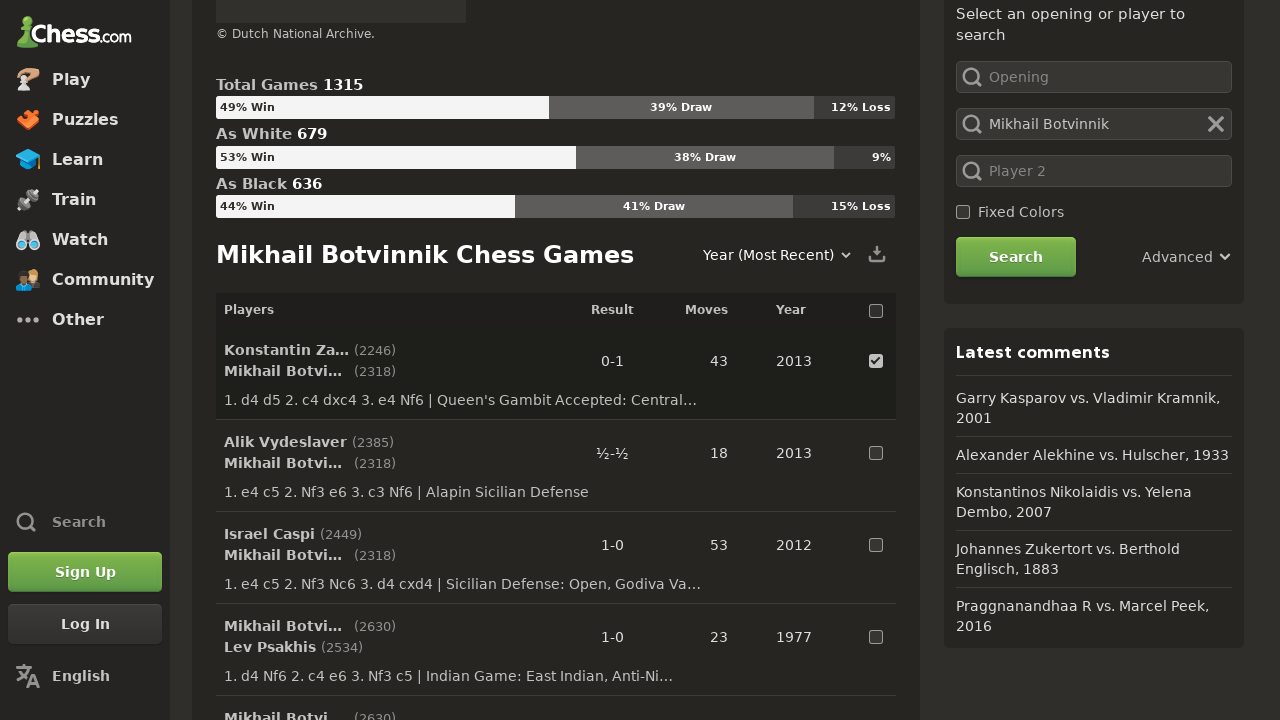

Verified download button is present on the page
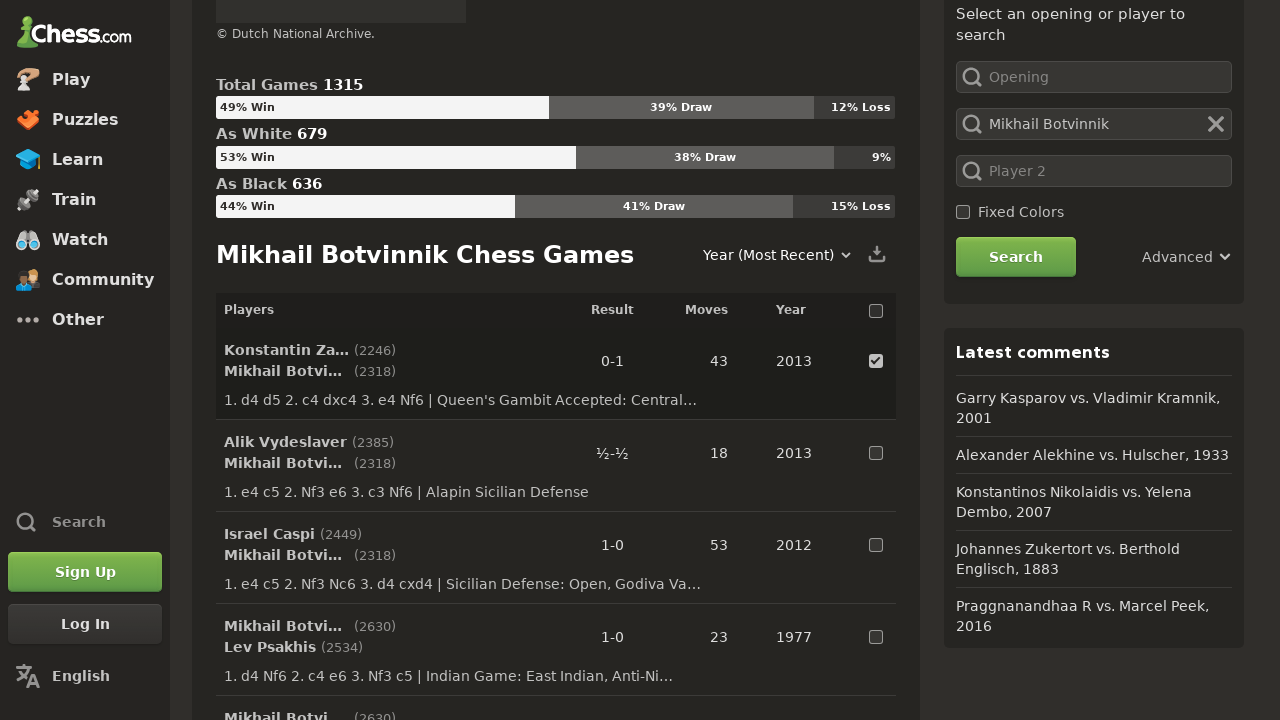

Located pagination next button
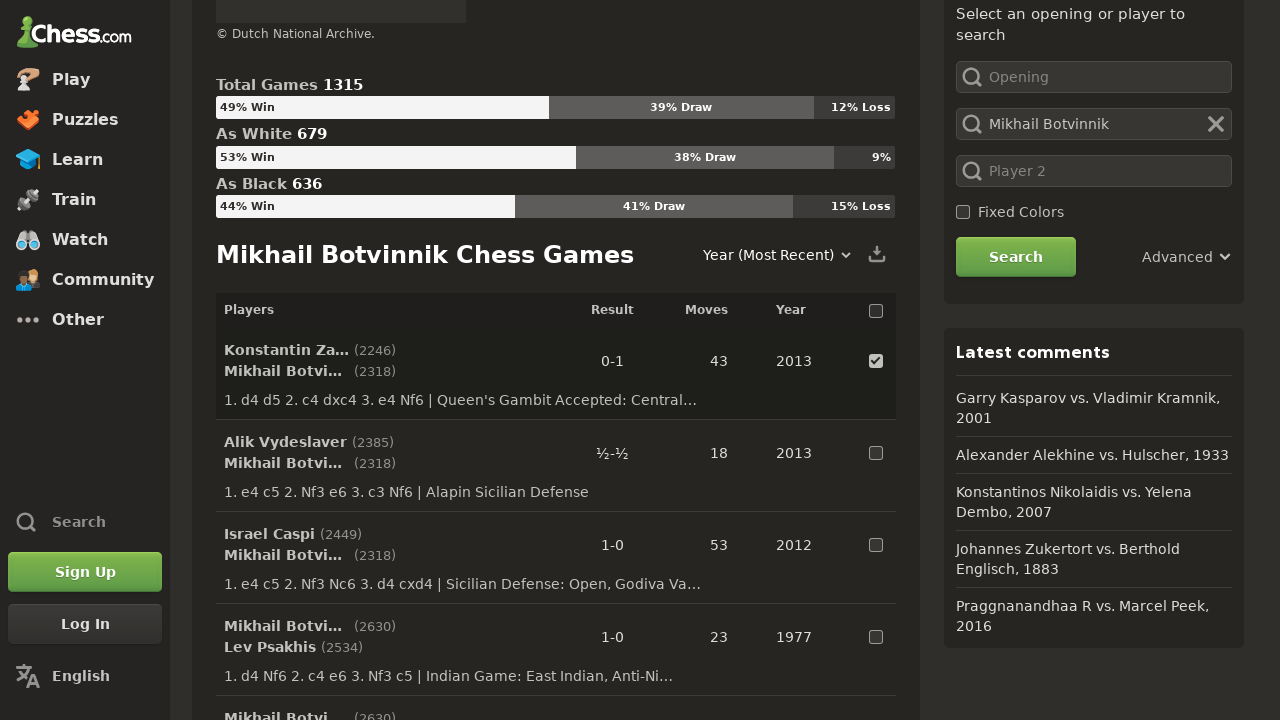

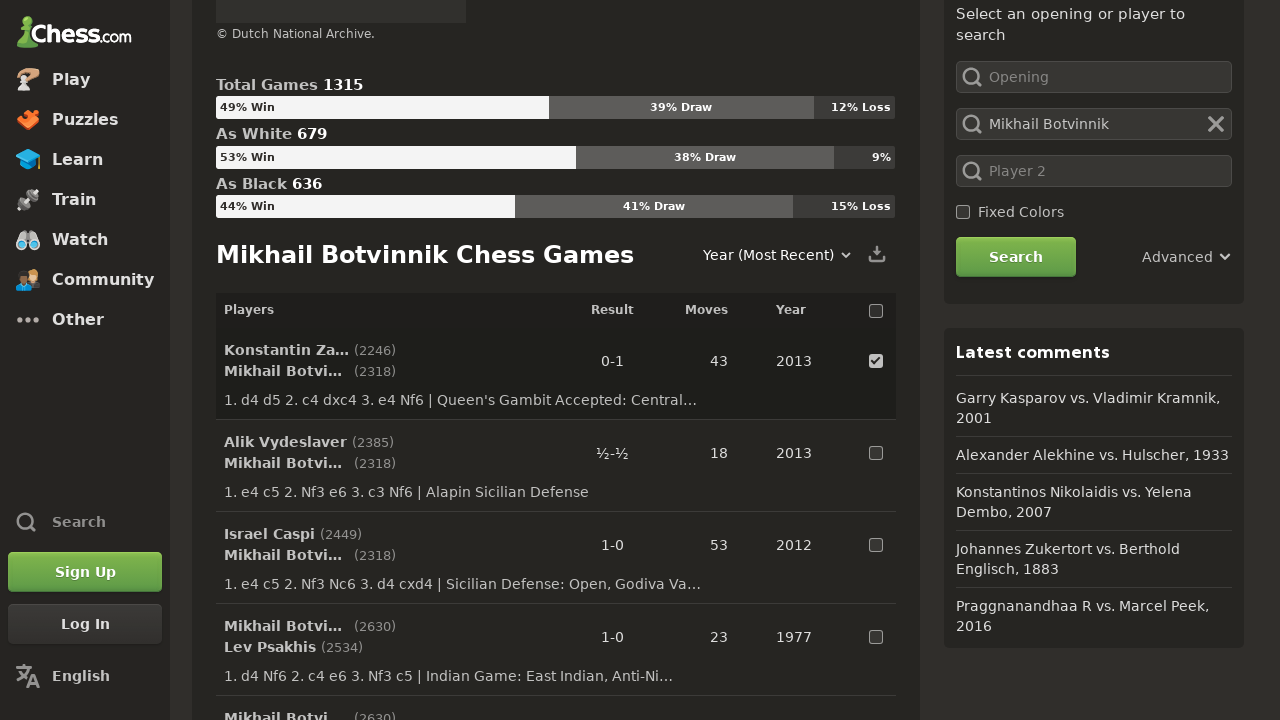